Tests JavaScript executor functionality by scrolling the page, scrolling within a table element, extracting amount values from table cells, and verifying the calculated total matches the displayed total amount.

Starting URL: https://rahulshettyacademy.com/AutomationPractice/

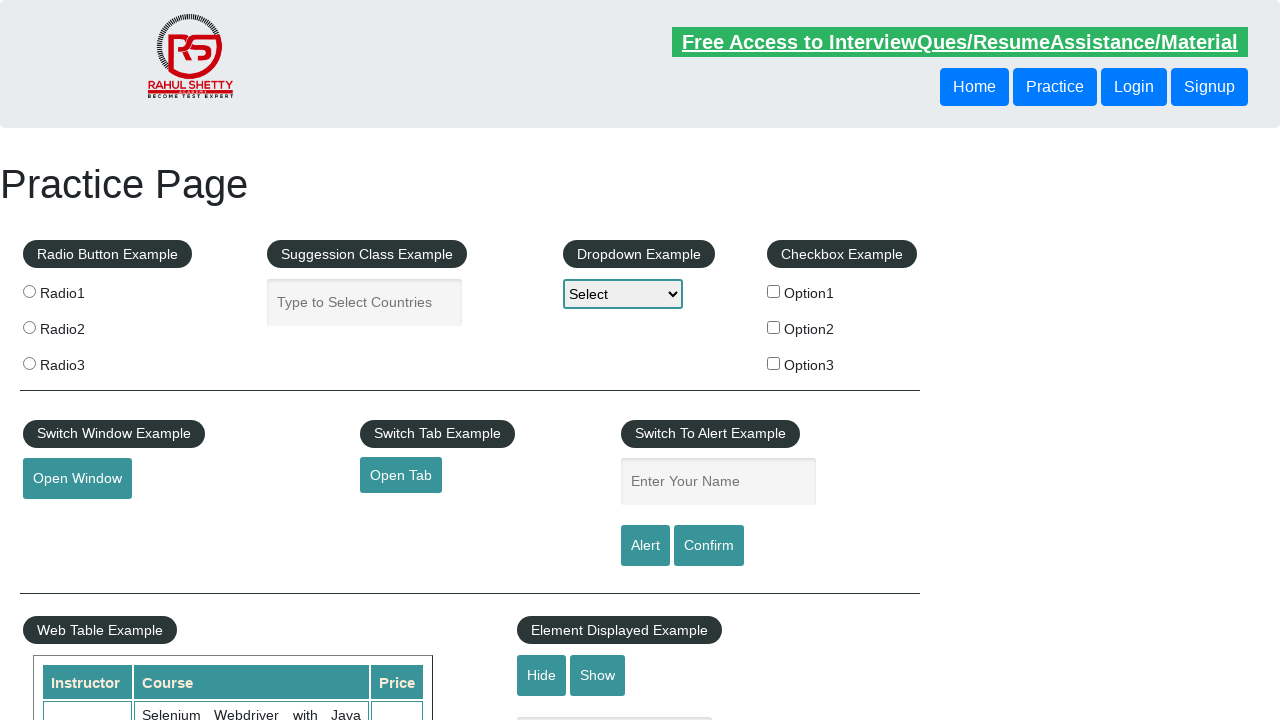

Navigated to AutomationPractice page
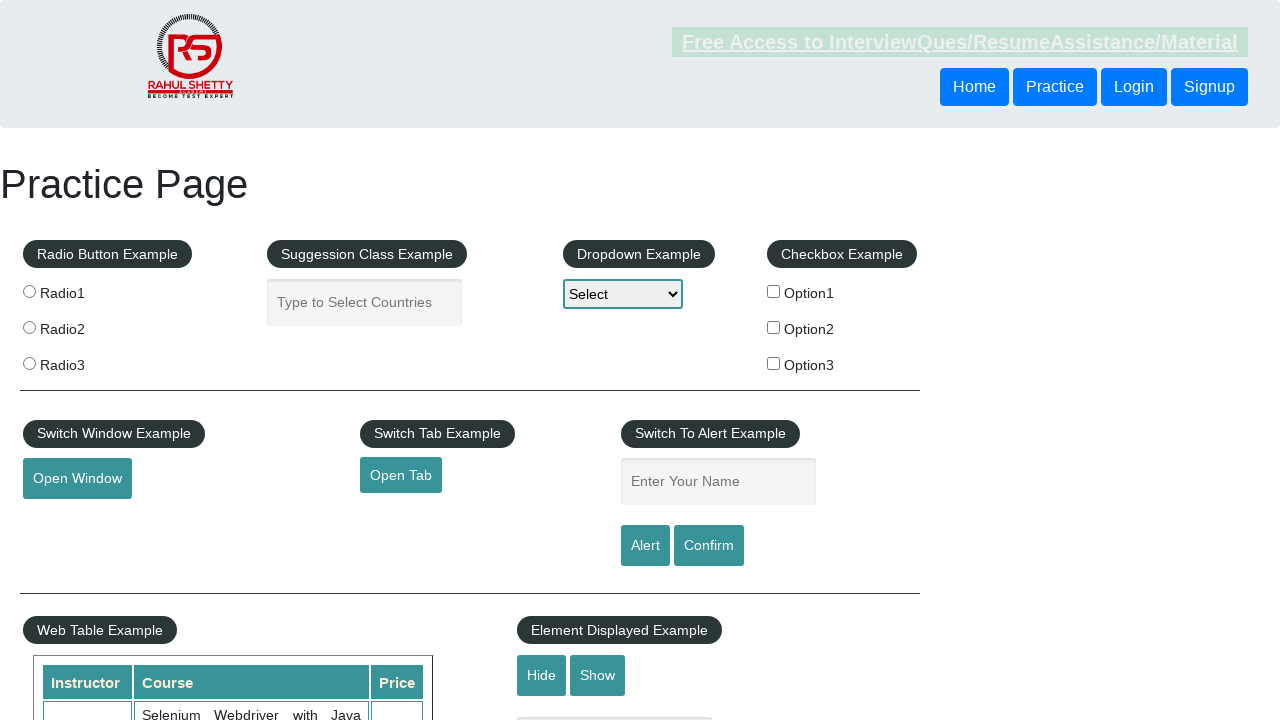

Scrolled page down by 460 pixels
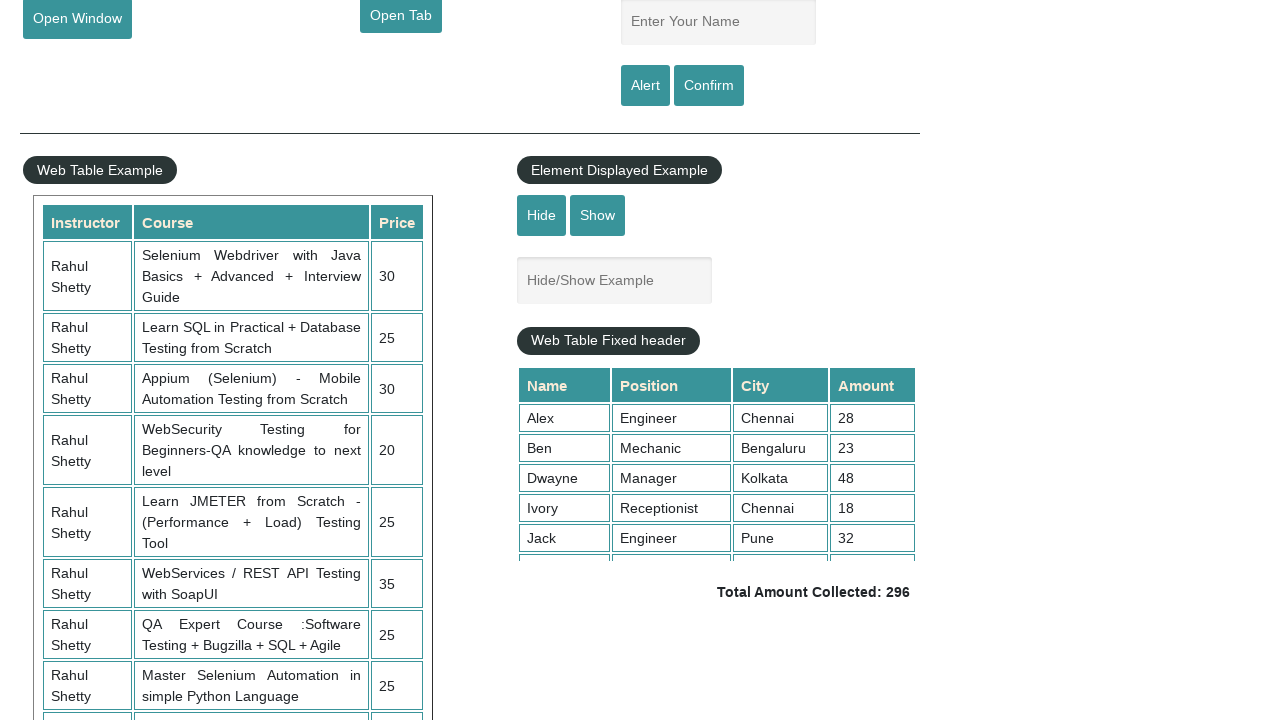

Waited 1 second for page scroll to complete
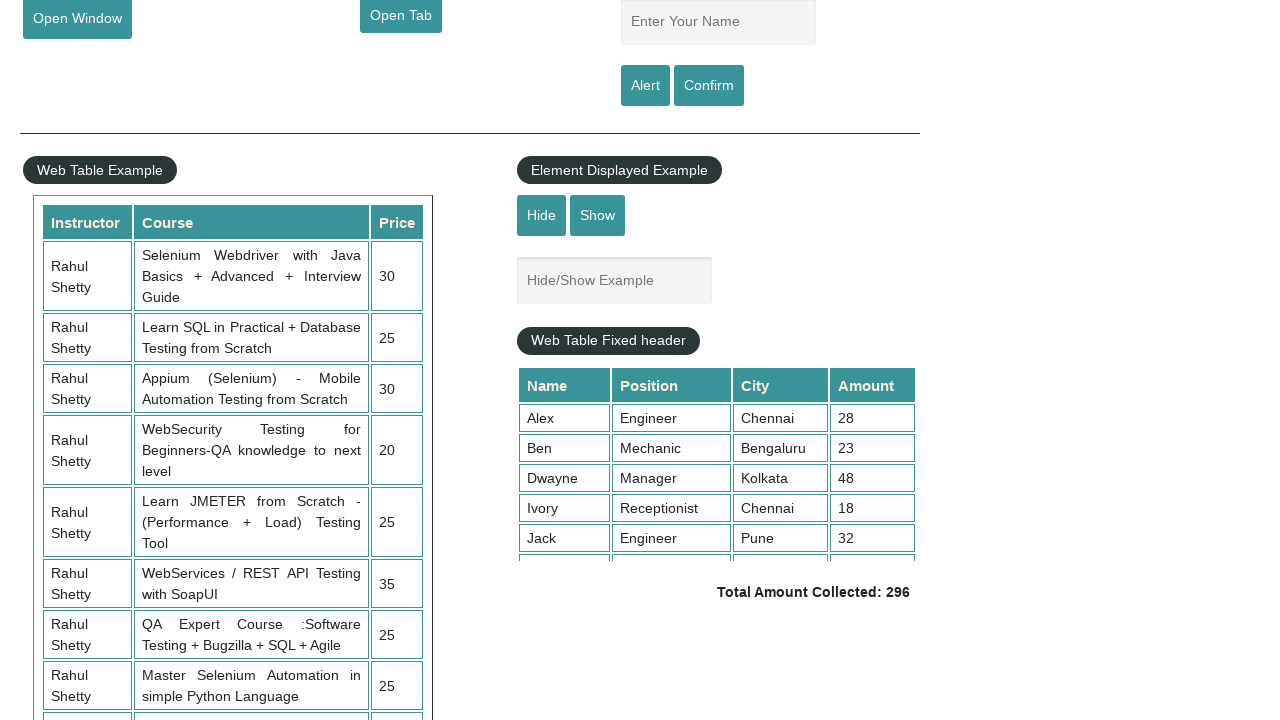

Scrolled table element down by 5000 pixels
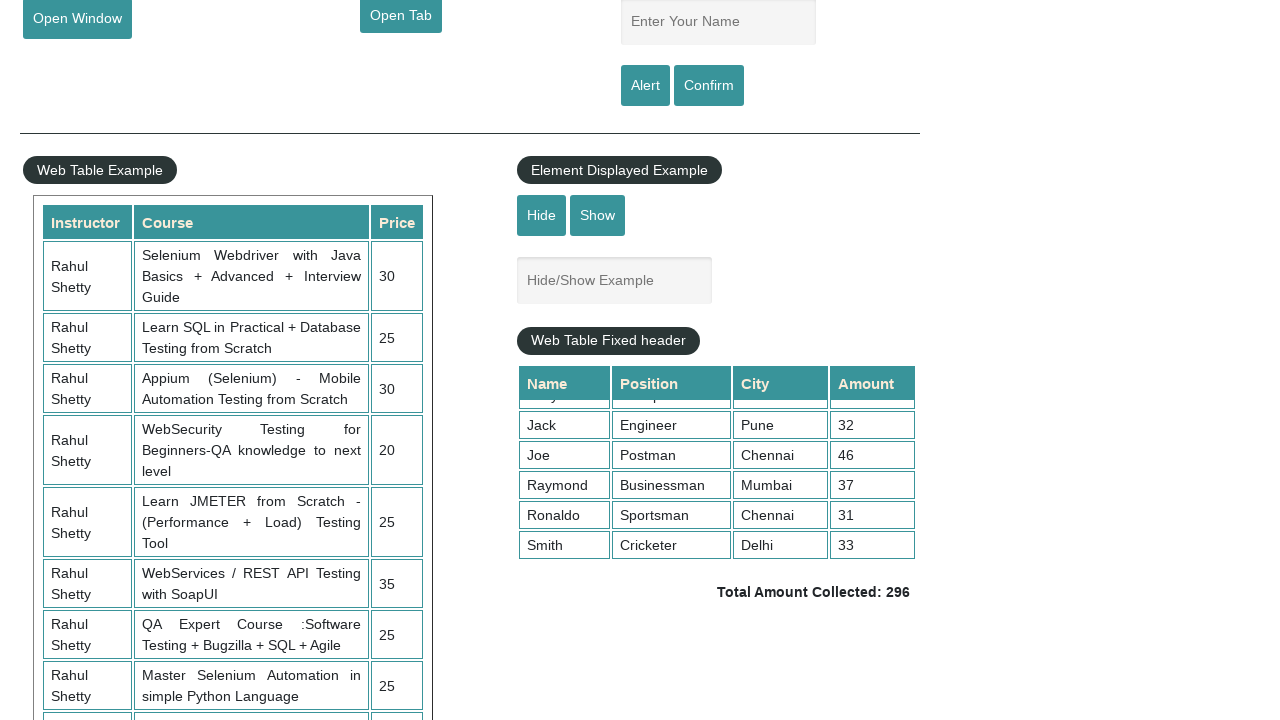

Waited 1 second for table content to be visible
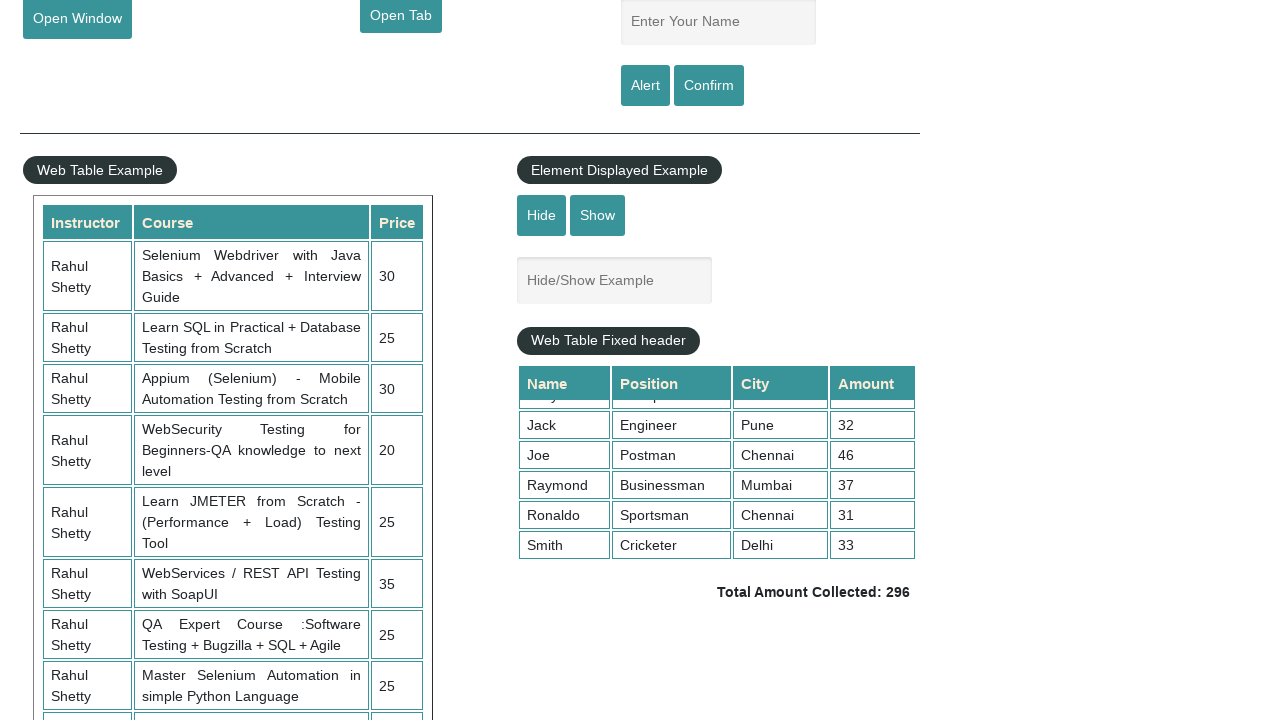

Retrieved all amount cells from table column 4
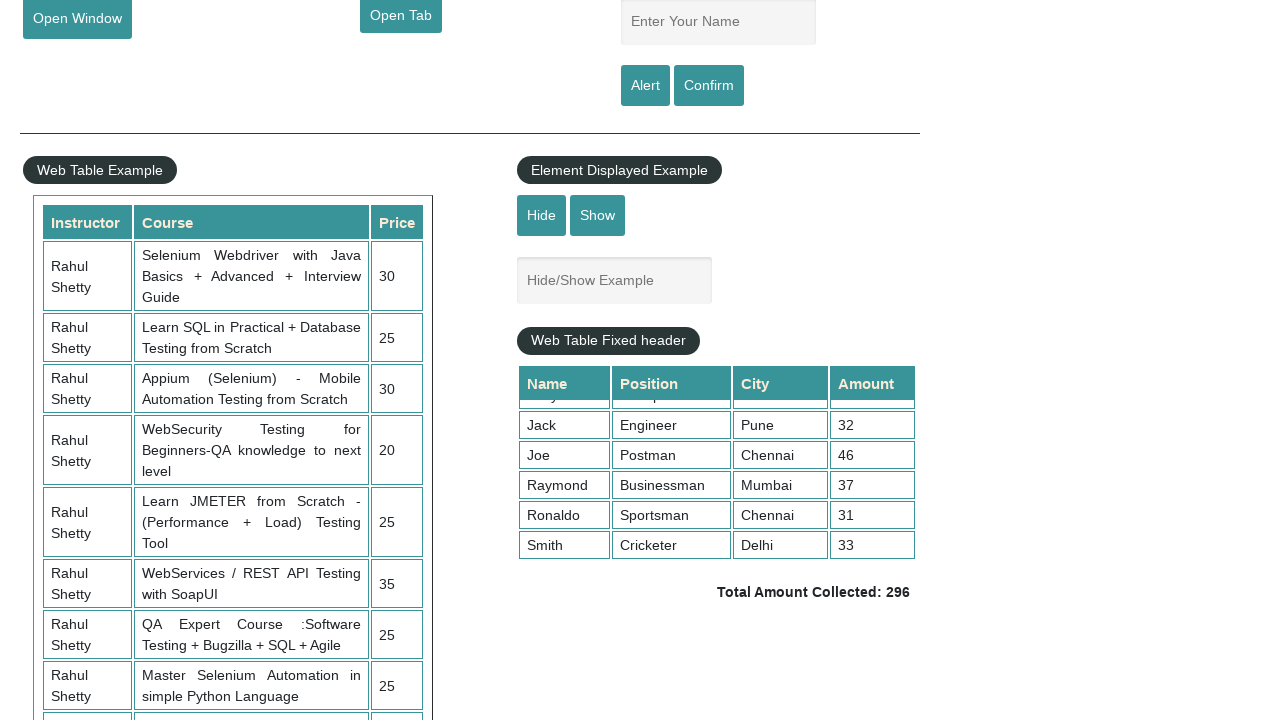

Calculated sum of all amounts: 296
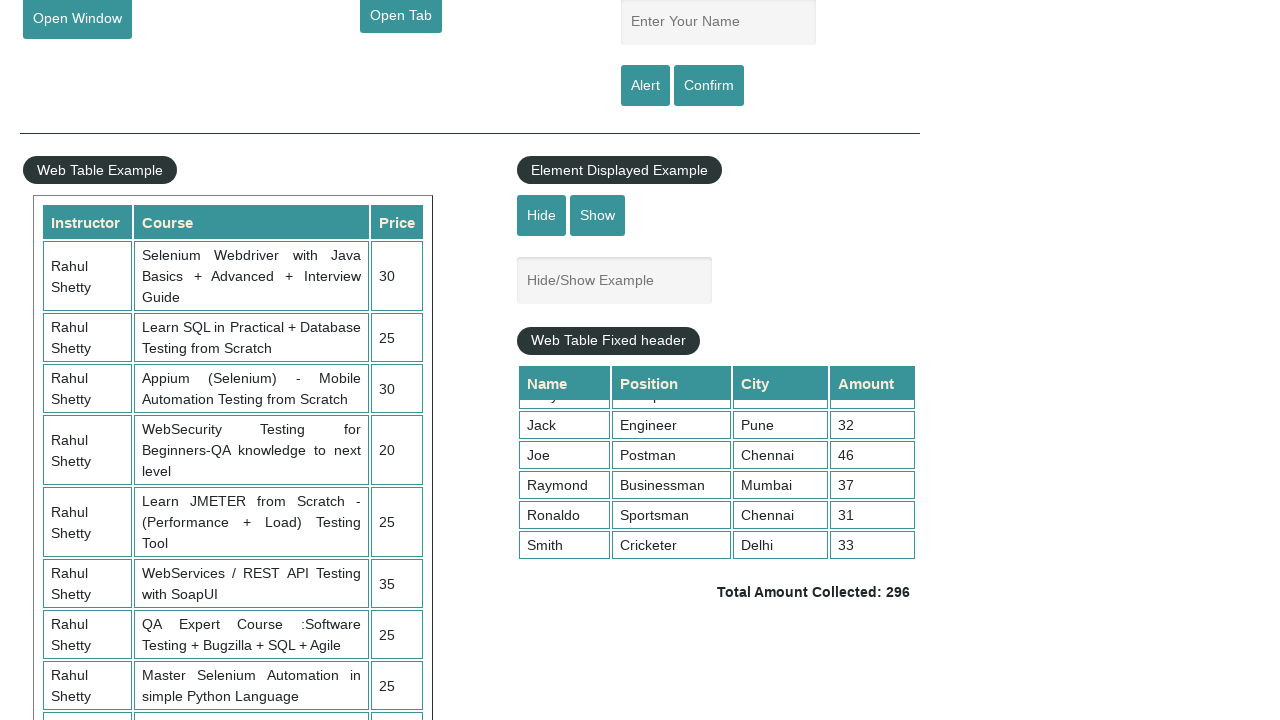

Retrieved displayed total amount:  Total Amount Collected: 296 
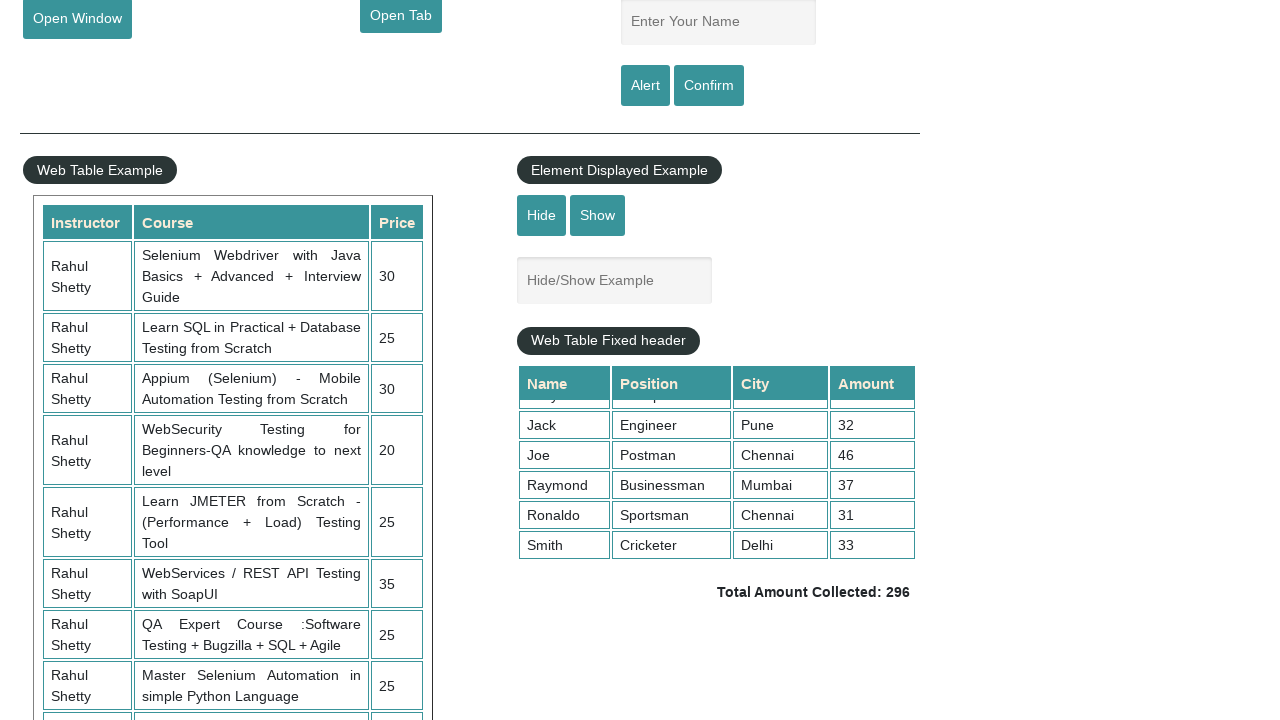

Extracted total amount value: 296
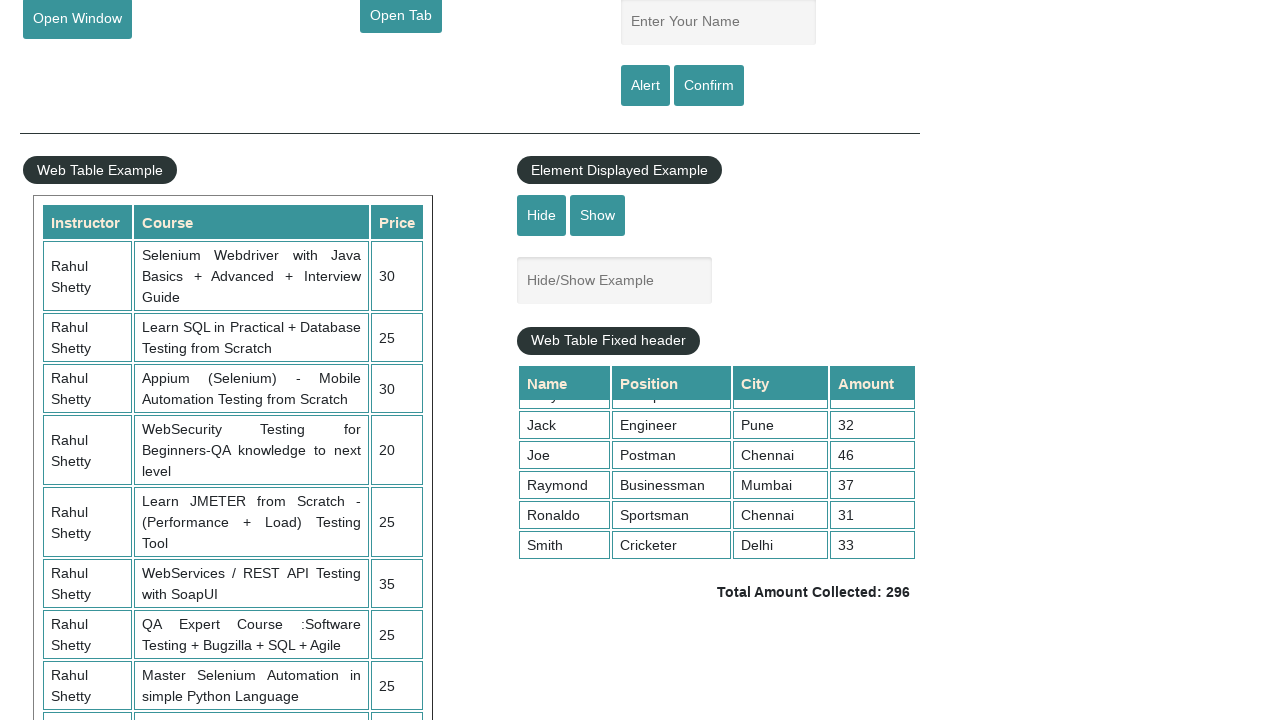

Verified calculated total (296) matches displayed total (296)
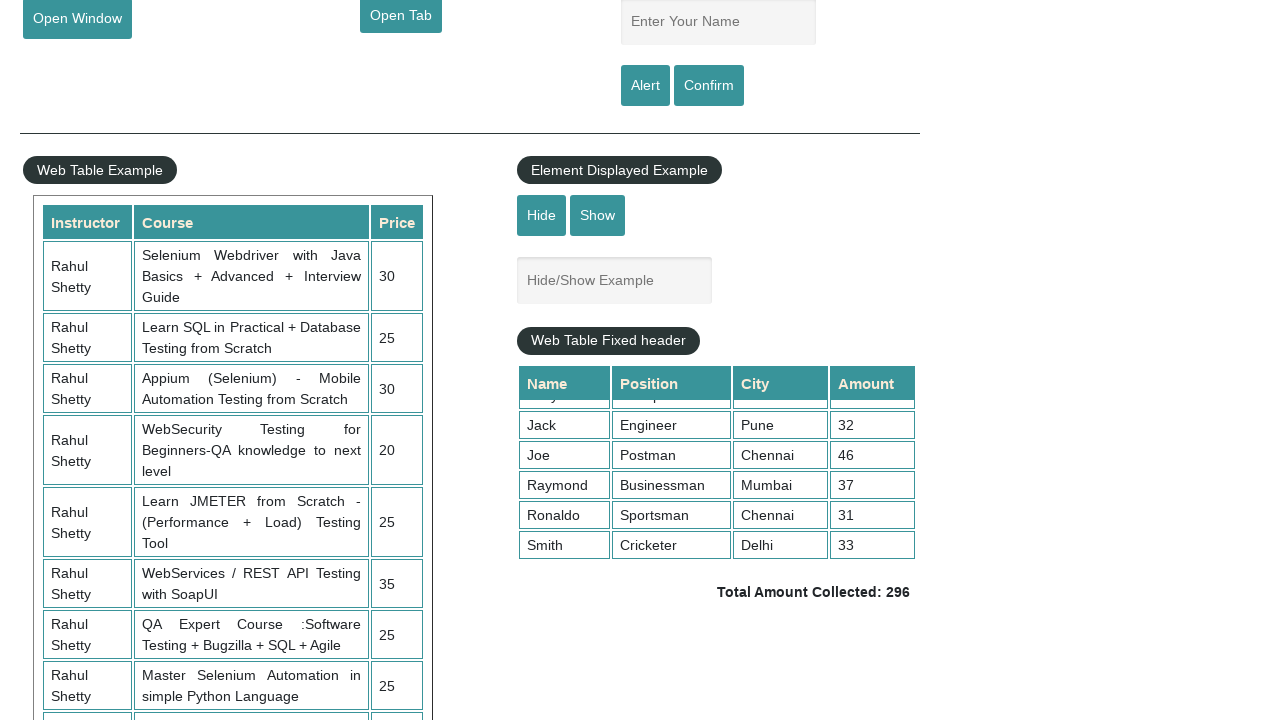

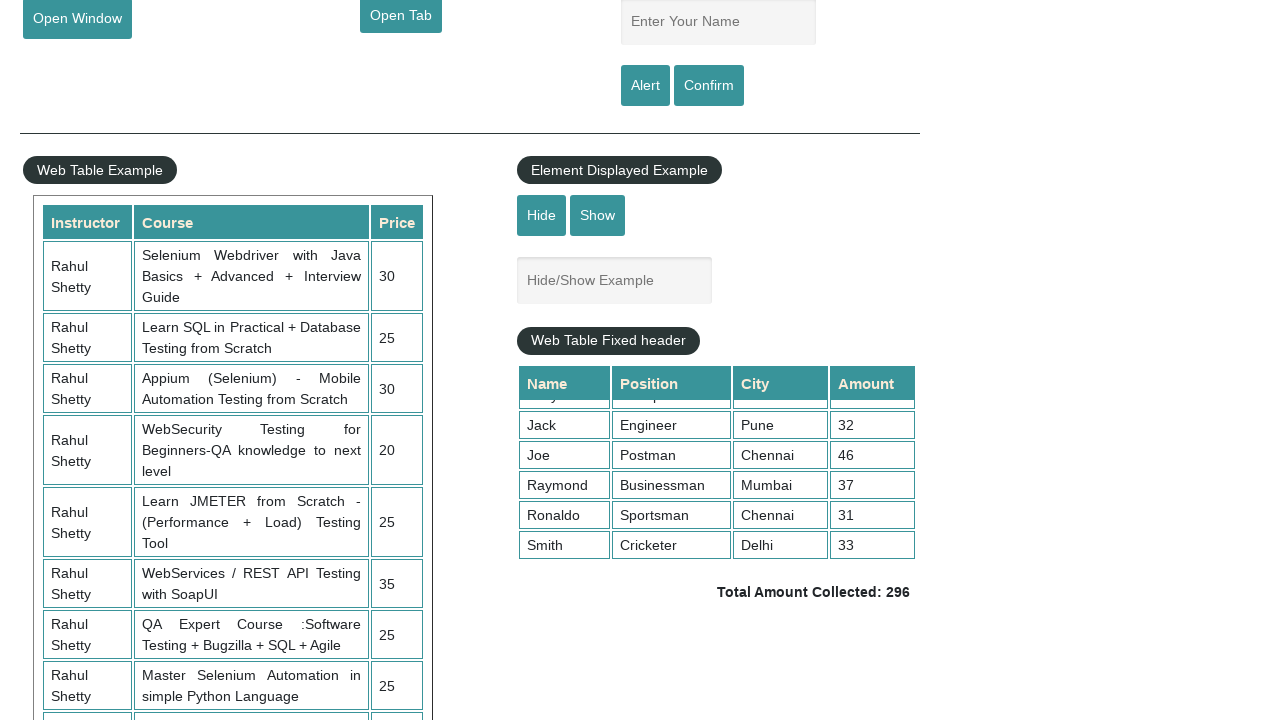